Tests various click actions including single click, right click, and double click on different buttons

Starting URL: https://demoqa.com/buttons

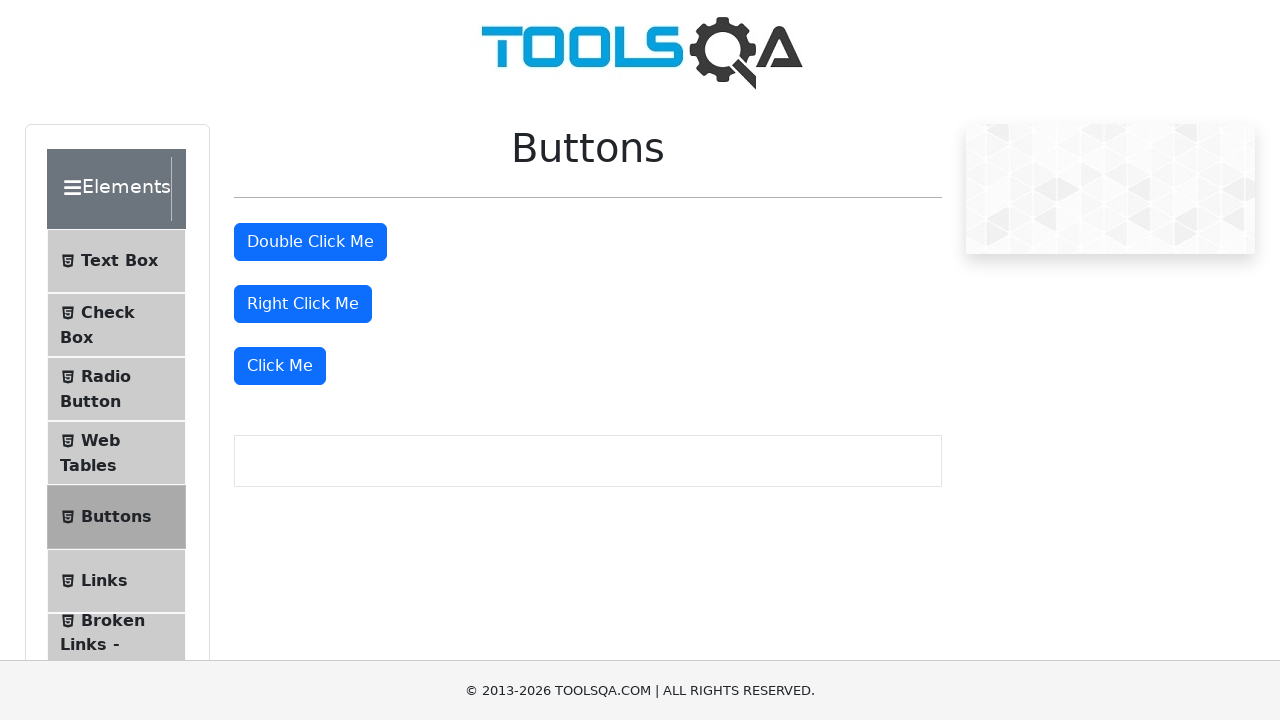

Single clicked on 'Click Me' button at (280, 366) on xpath=//button[starts-with(text(),'Click Me')]
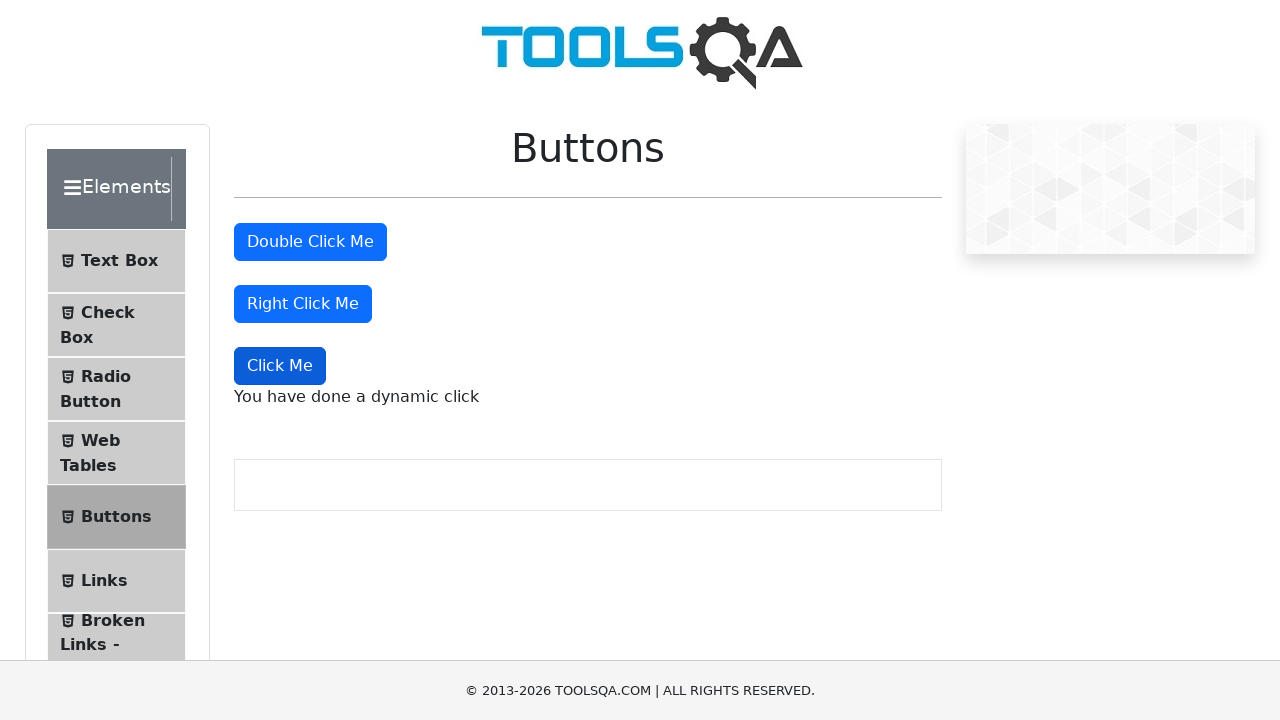

Right clicked on the right click button at (303, 304) on #rightClickBtn
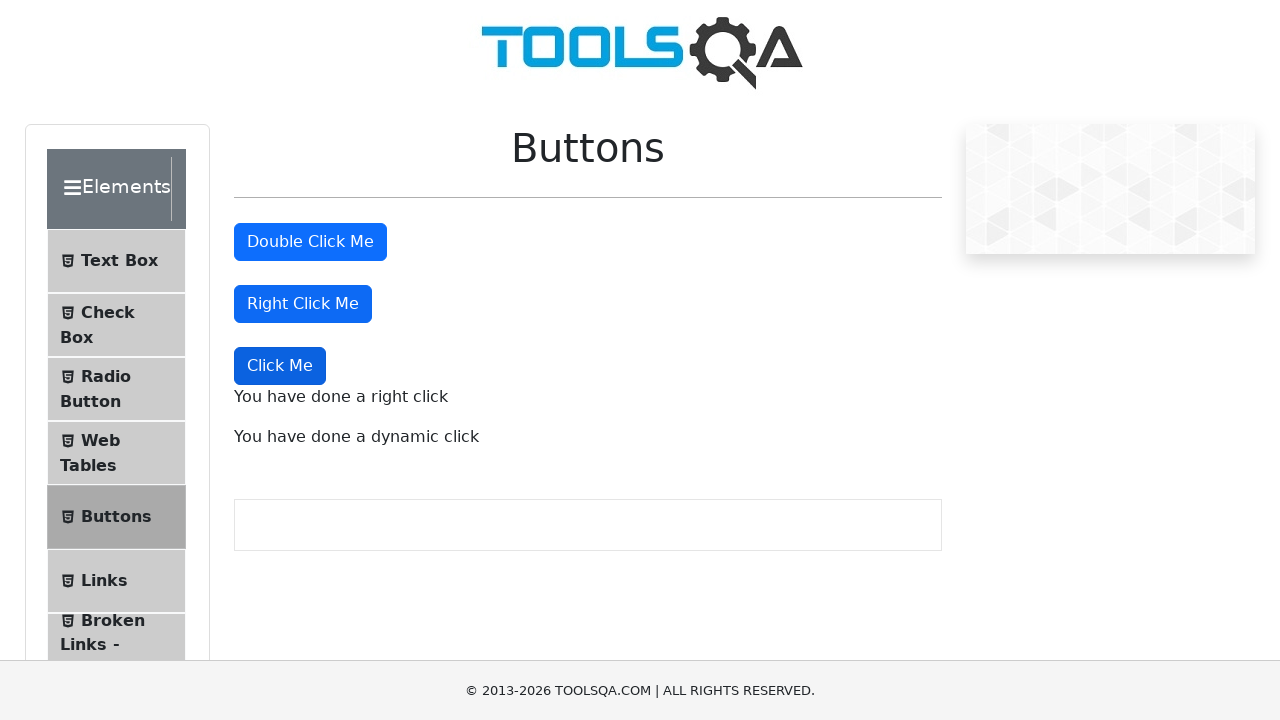

Double clicked on the double click button at (310, 242) on #doubleClickBtn
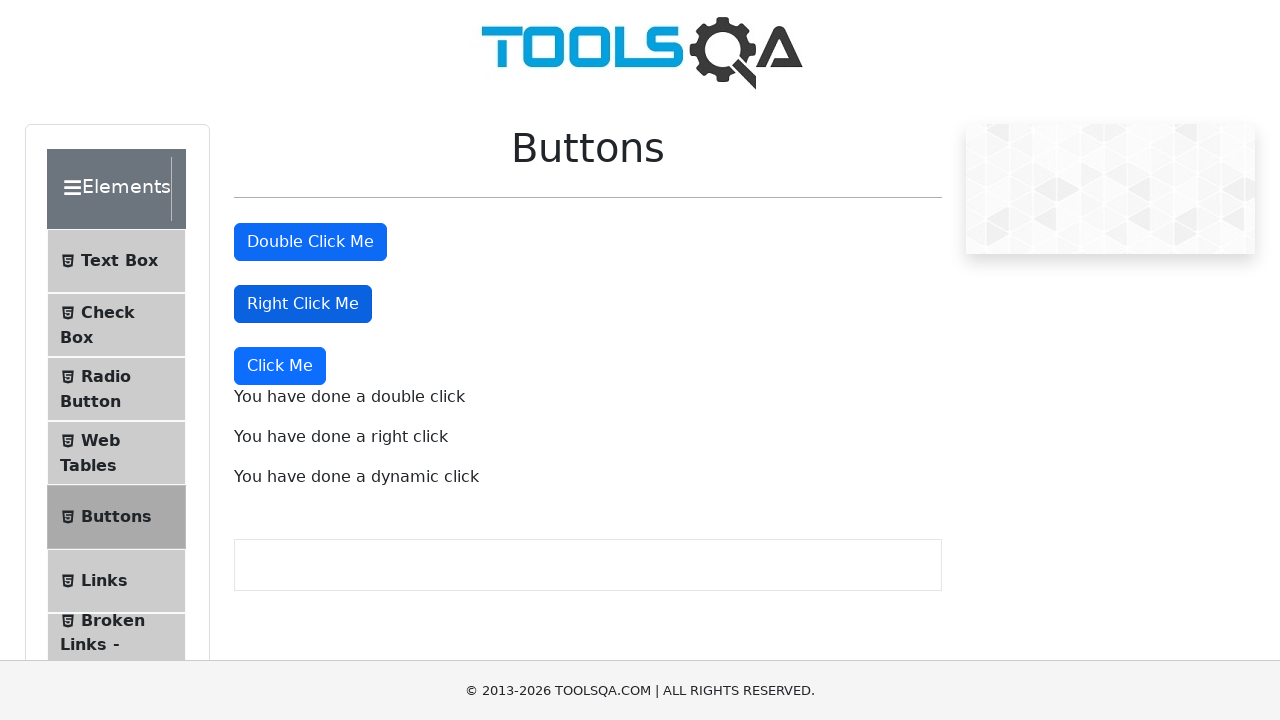

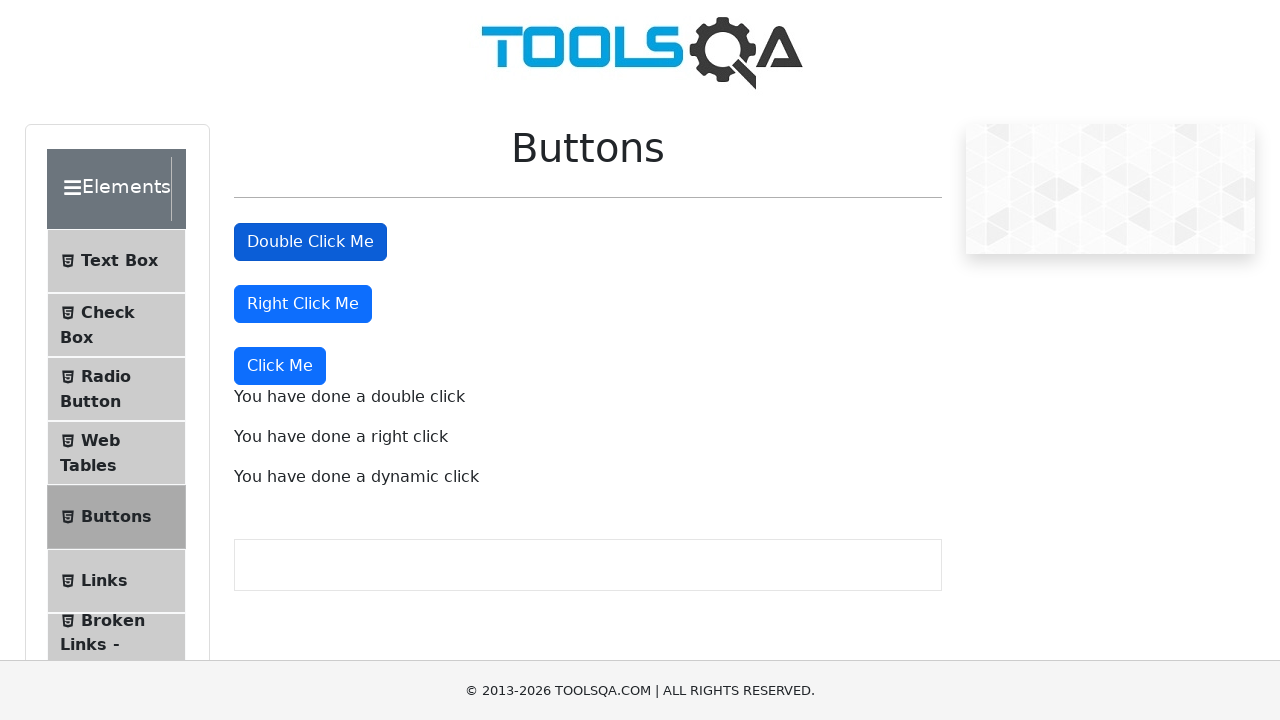